Tests right-click context menu functionality by right-clicking on an element and selecting an option from the context menu

Starting URL: https://swisnl.github.io/jQuery-contextMenu/demo.html

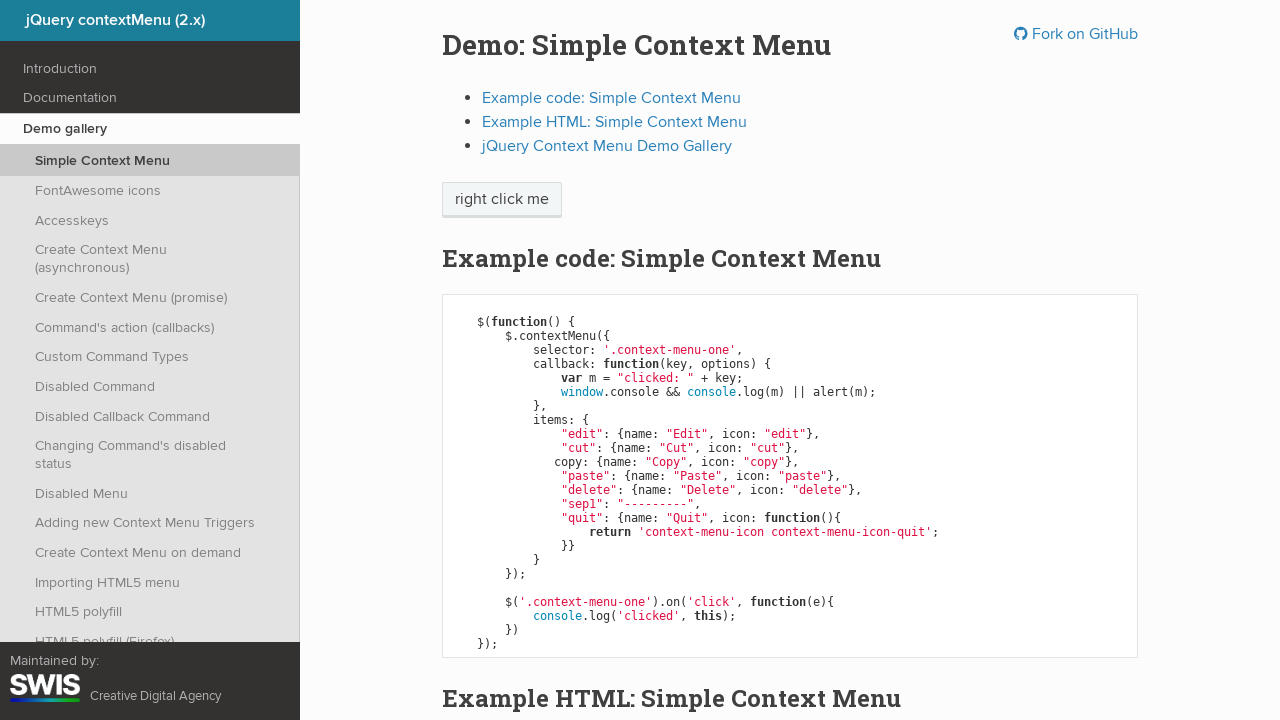

Located the context menu trigger element
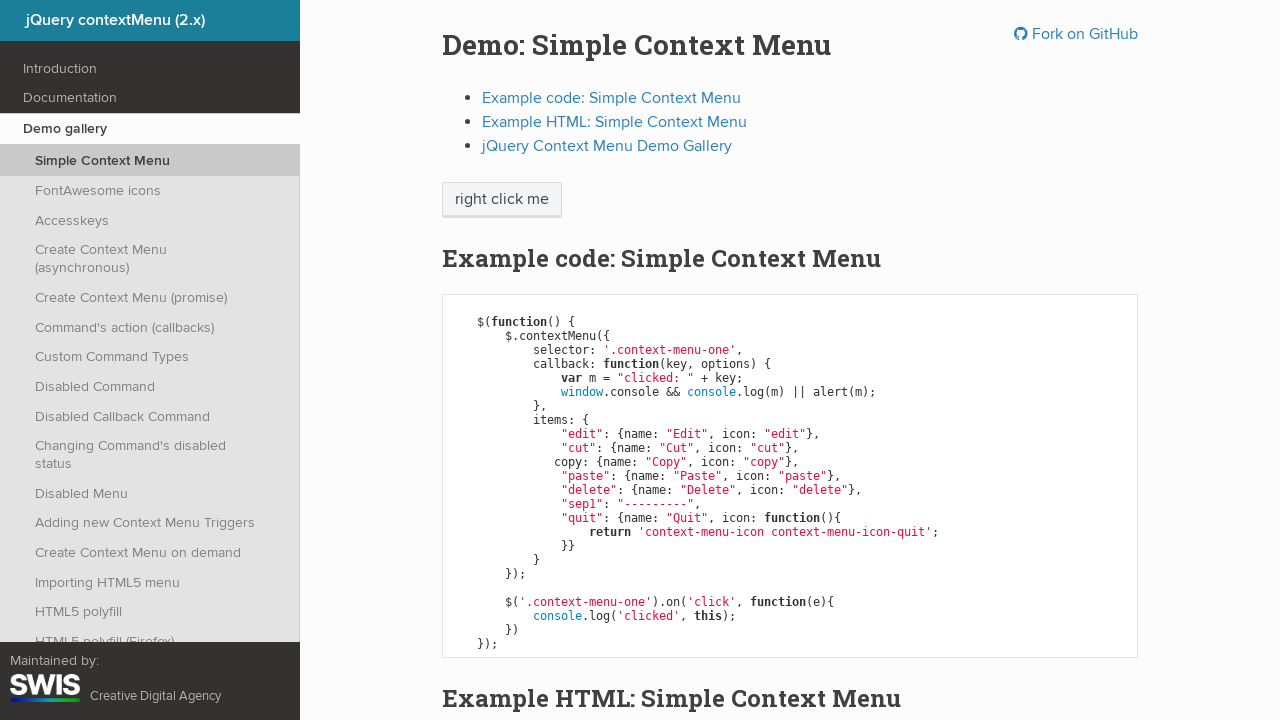

Right-clicked on the context menu trigger element at (502, 200) on .context-menu-one
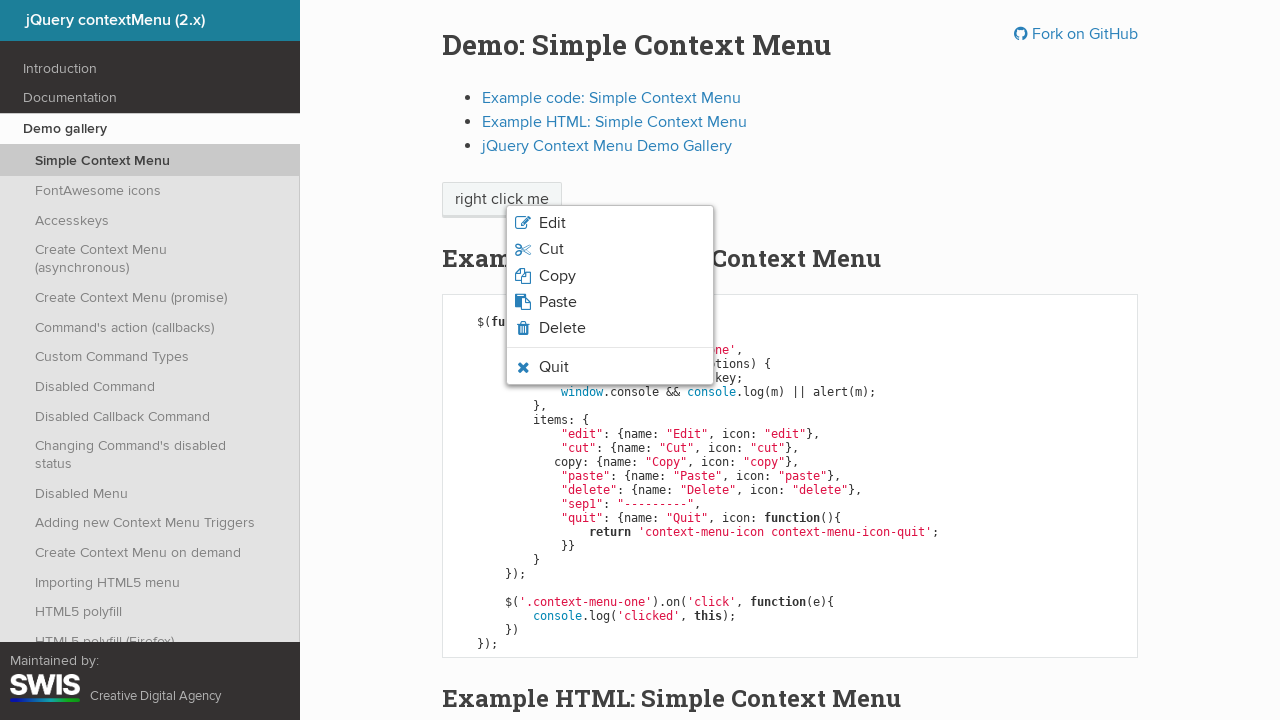

Clicked the copy option from the context menu at (610, 276) on .context-menu-icon-copy
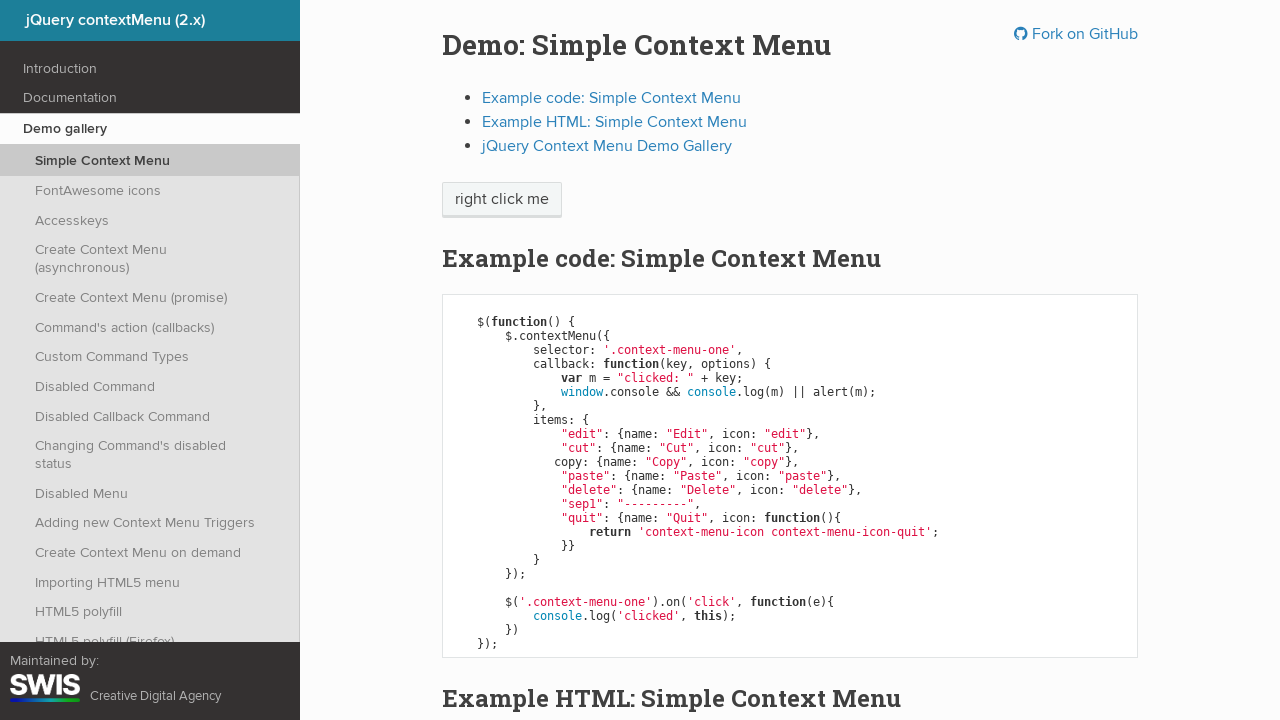

Waited 2 seconds for action to complete
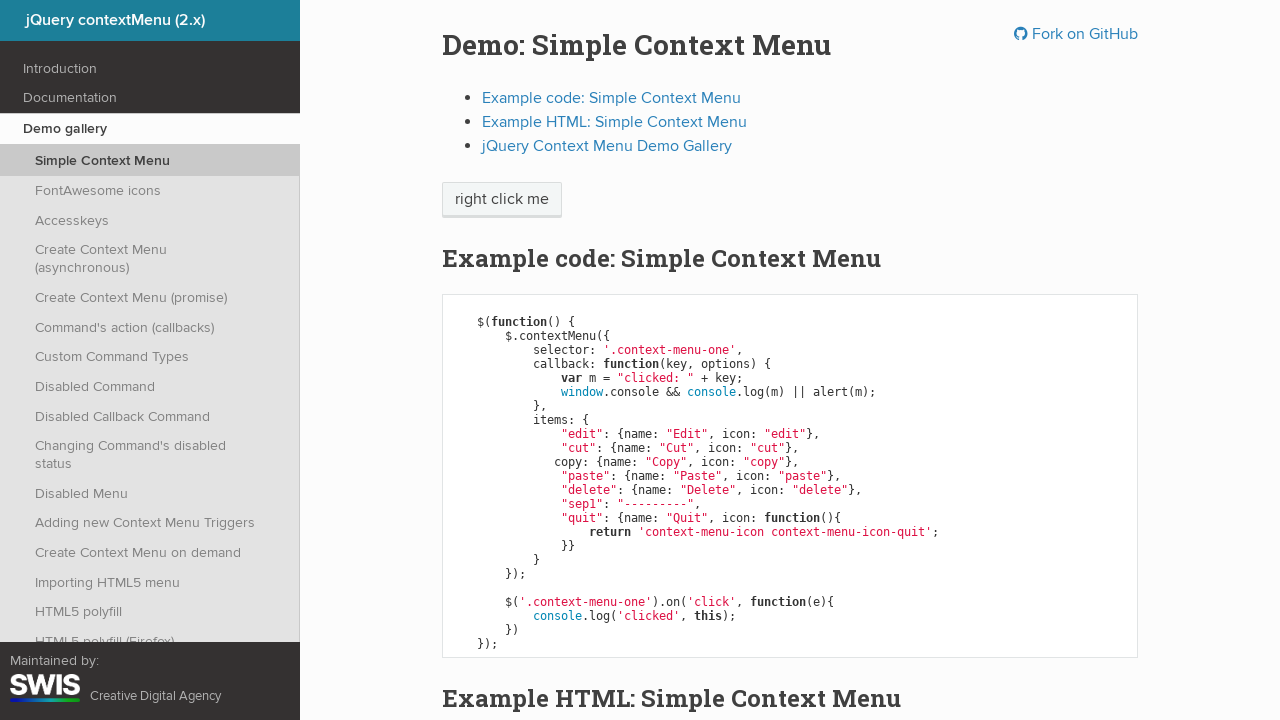

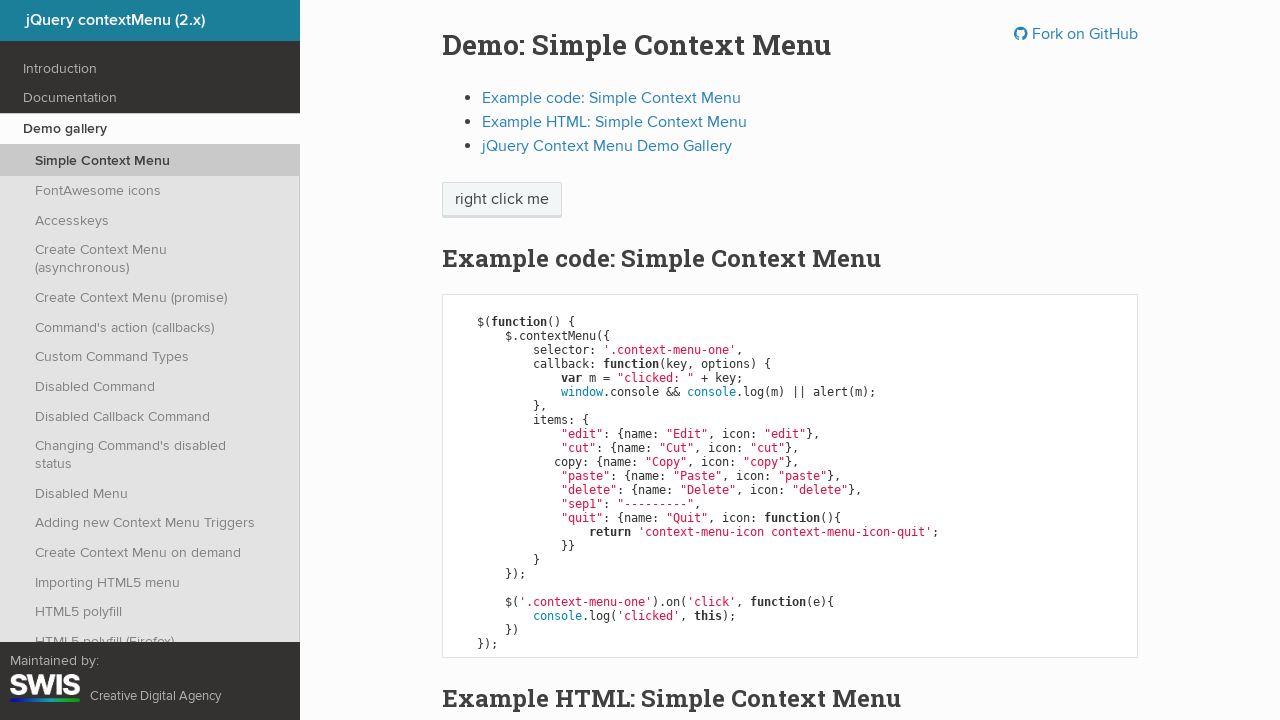